Tests form submission by entering text in a text field and clicking the submit button, then verifying the confirmation message

Starting URL: https://www.selenium.dev/selenium/web/web-form.html

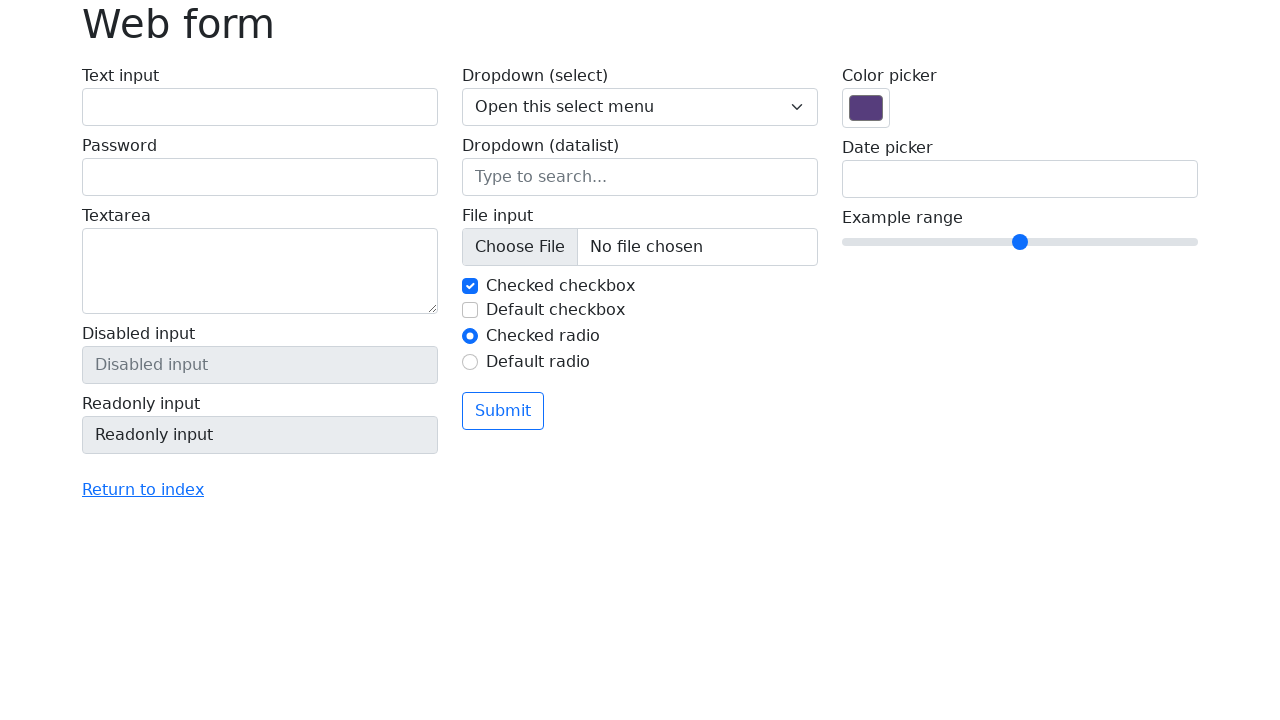

Filled text input field with 'Hello!' on #my-text-id
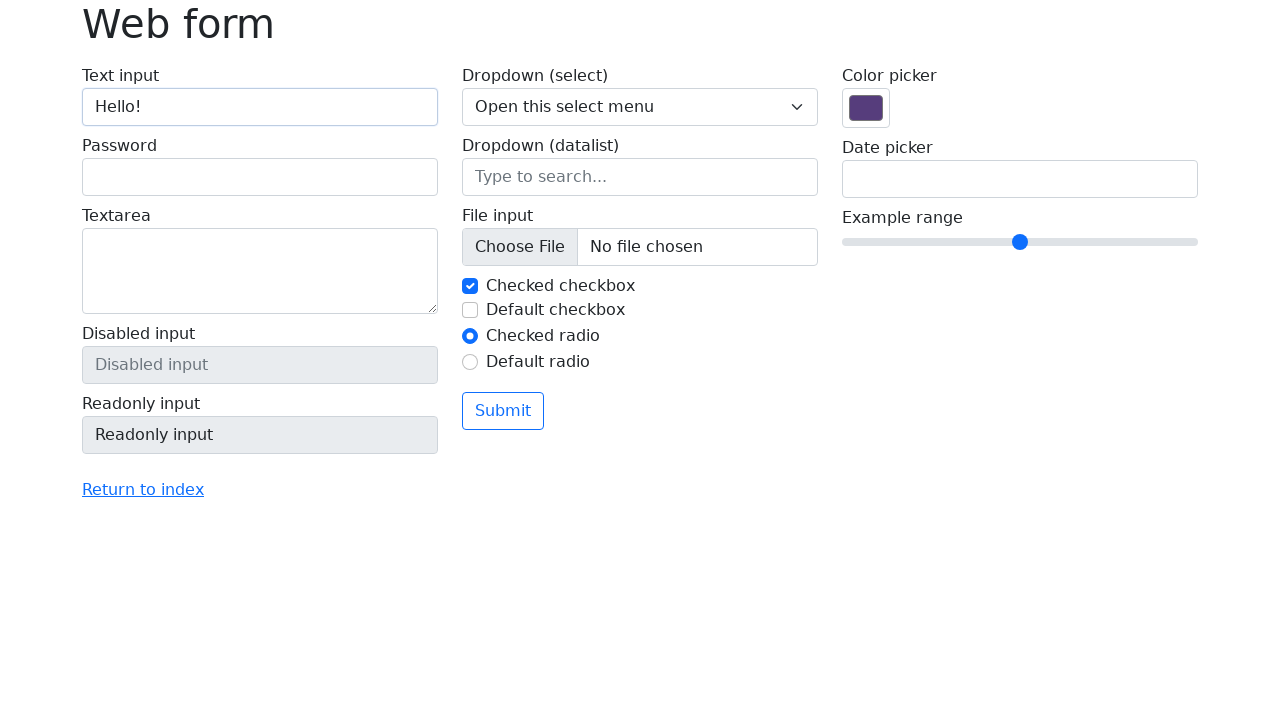

Clicked submit button at (503, 411) on button
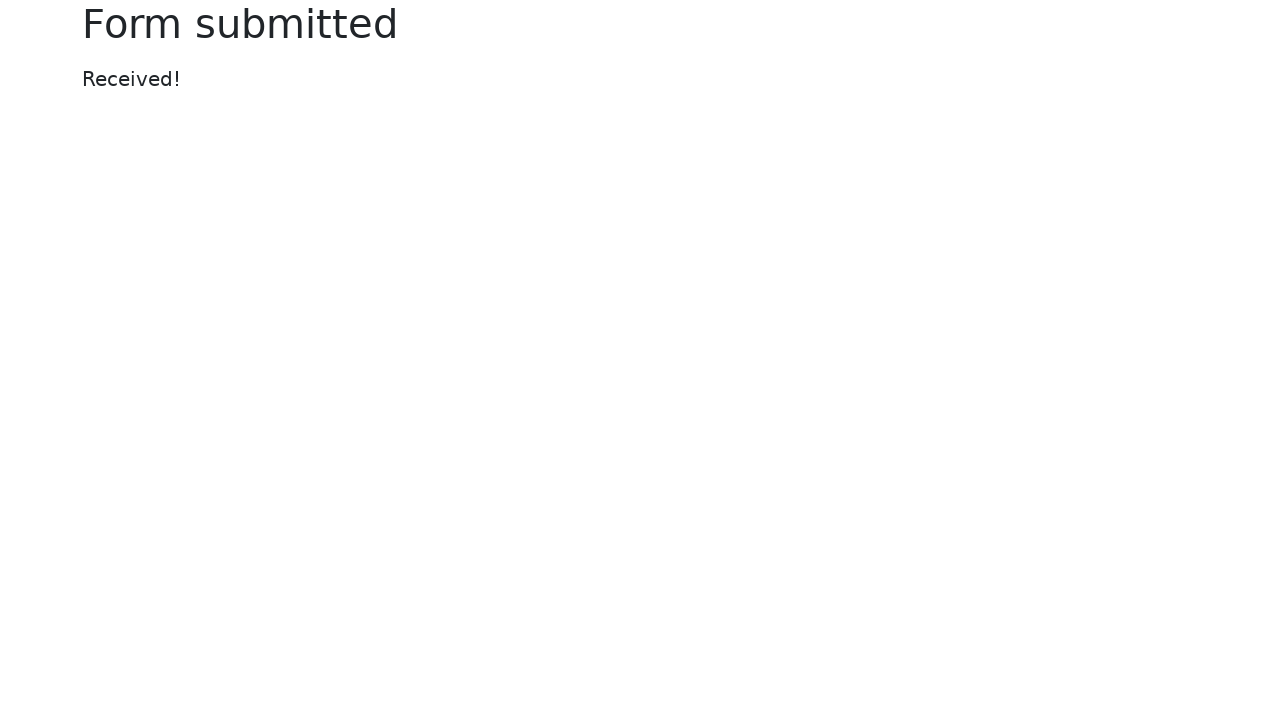

Verified form submission confirmation message appeared
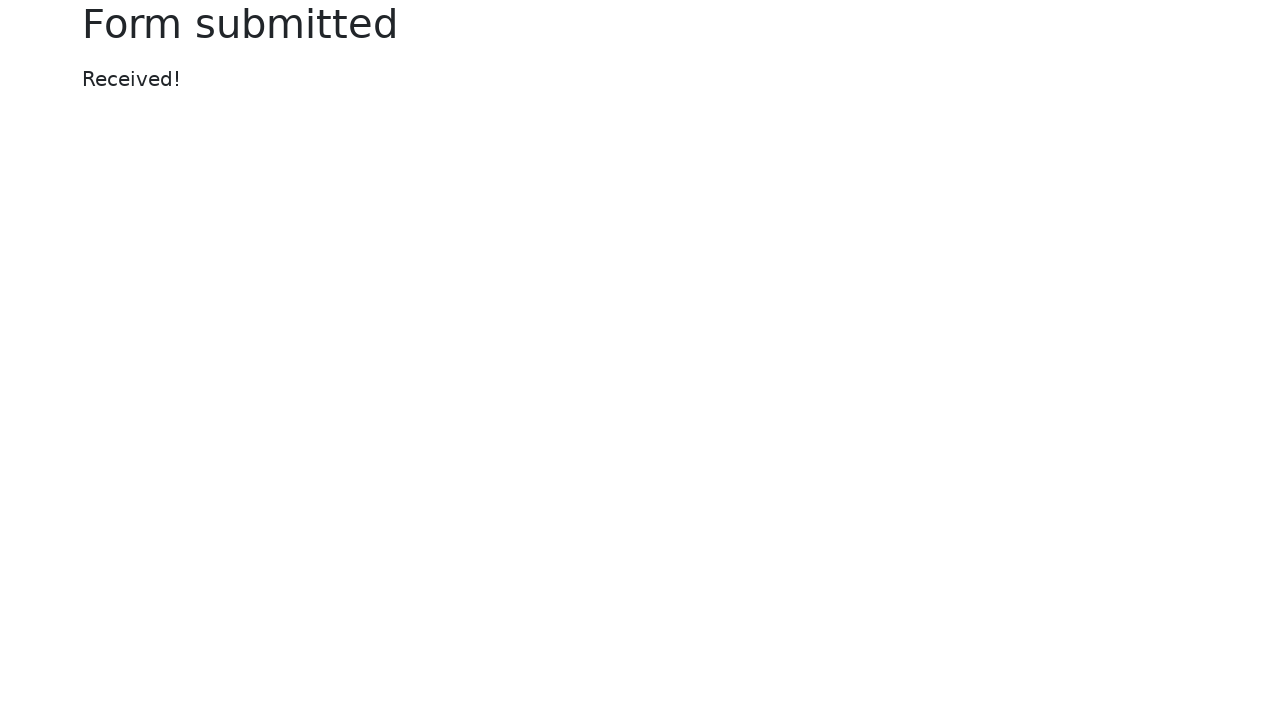

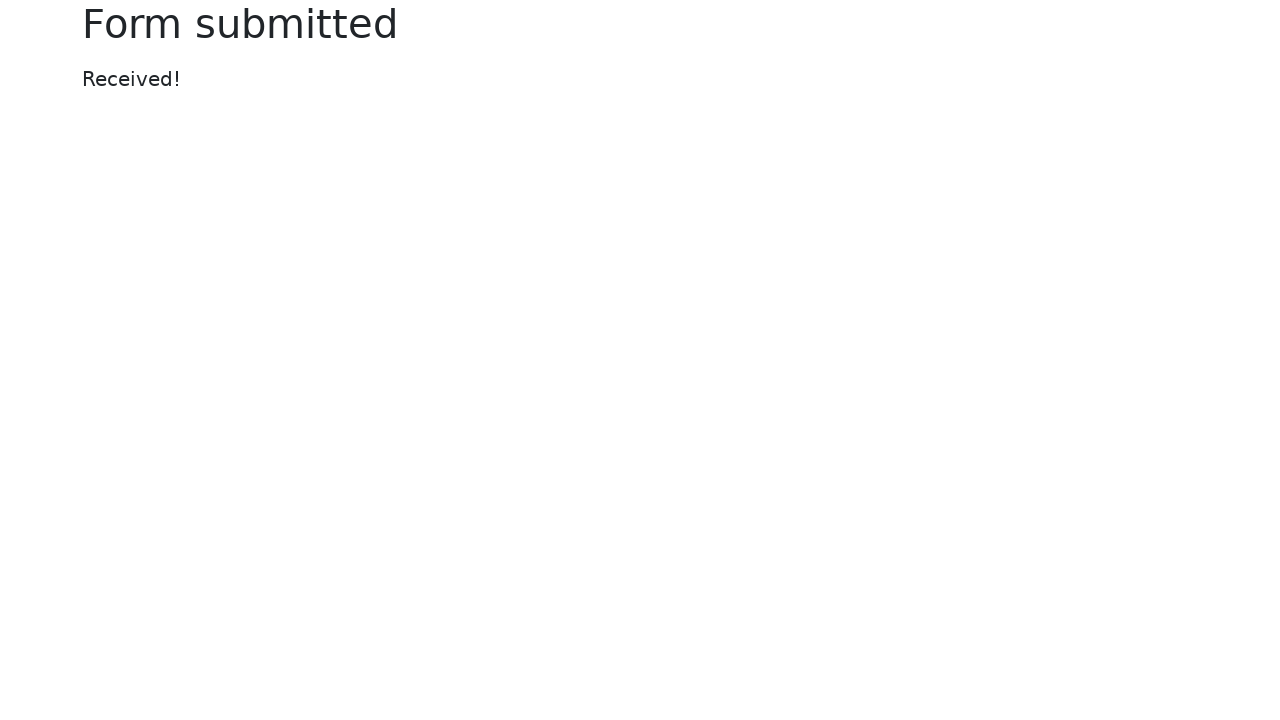